Tests radio button and checkbox interactions including check operations and verification

Starting URL: http://vanilton.net/web-test/input-types/

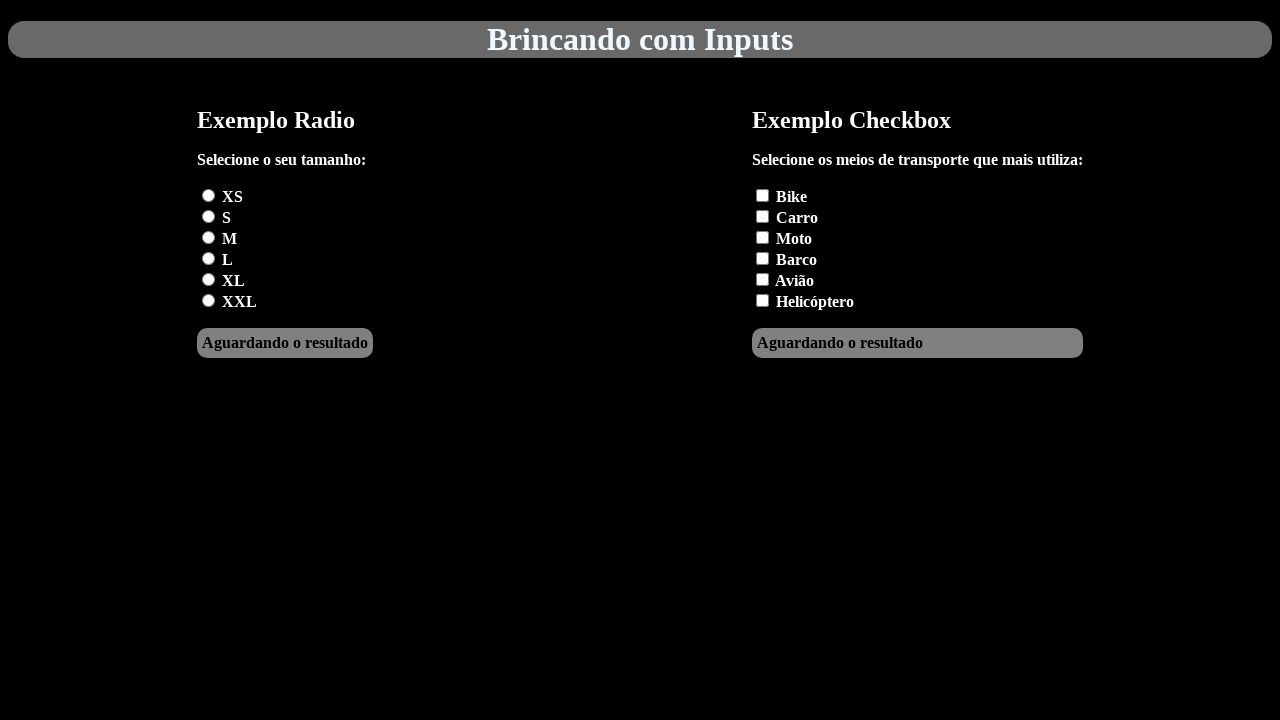

Checked radio button for male option at (209, 237) on id=M
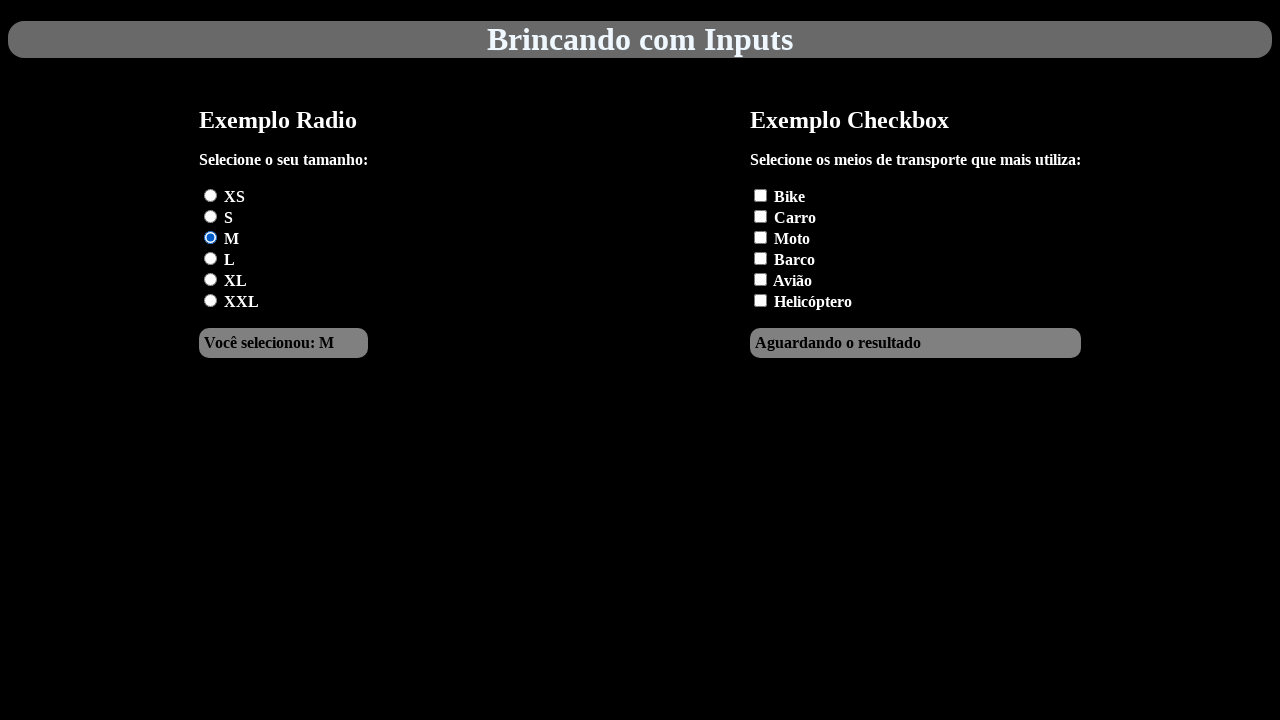

Checked bike checkbox at (760, 195) on id=Bike
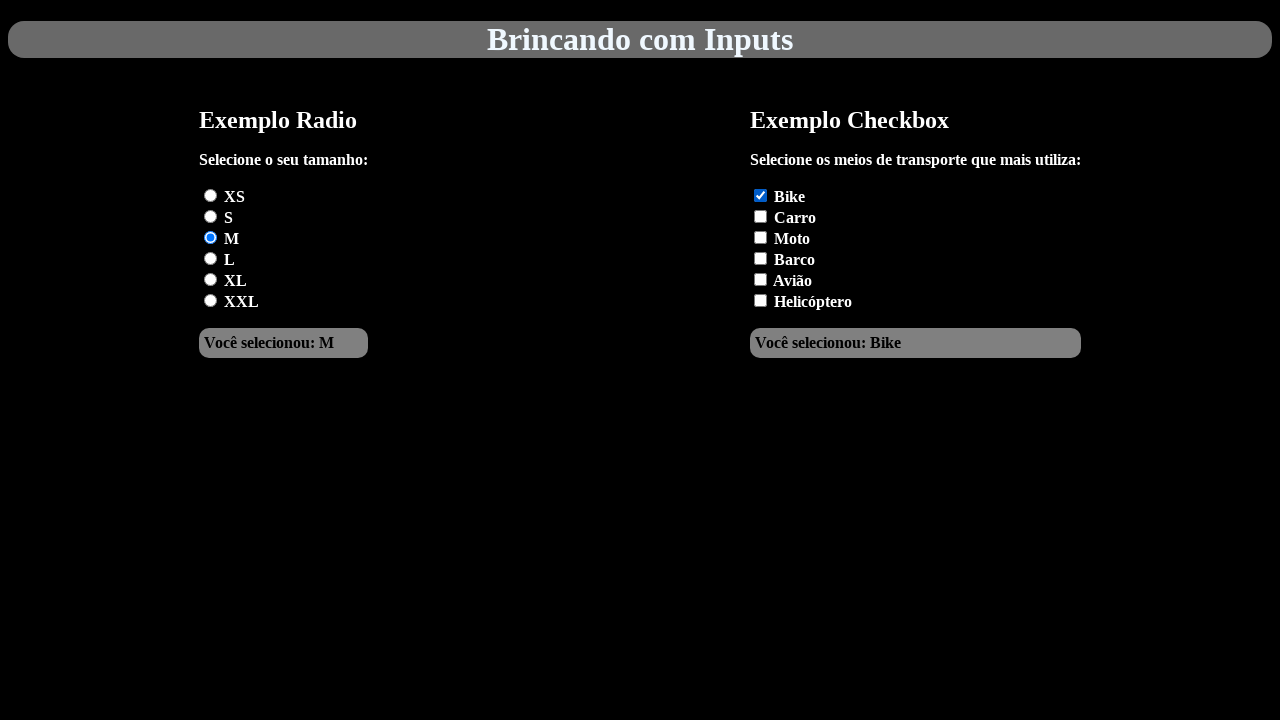

Checked moto checkbox at (760, 237) on id=Moto
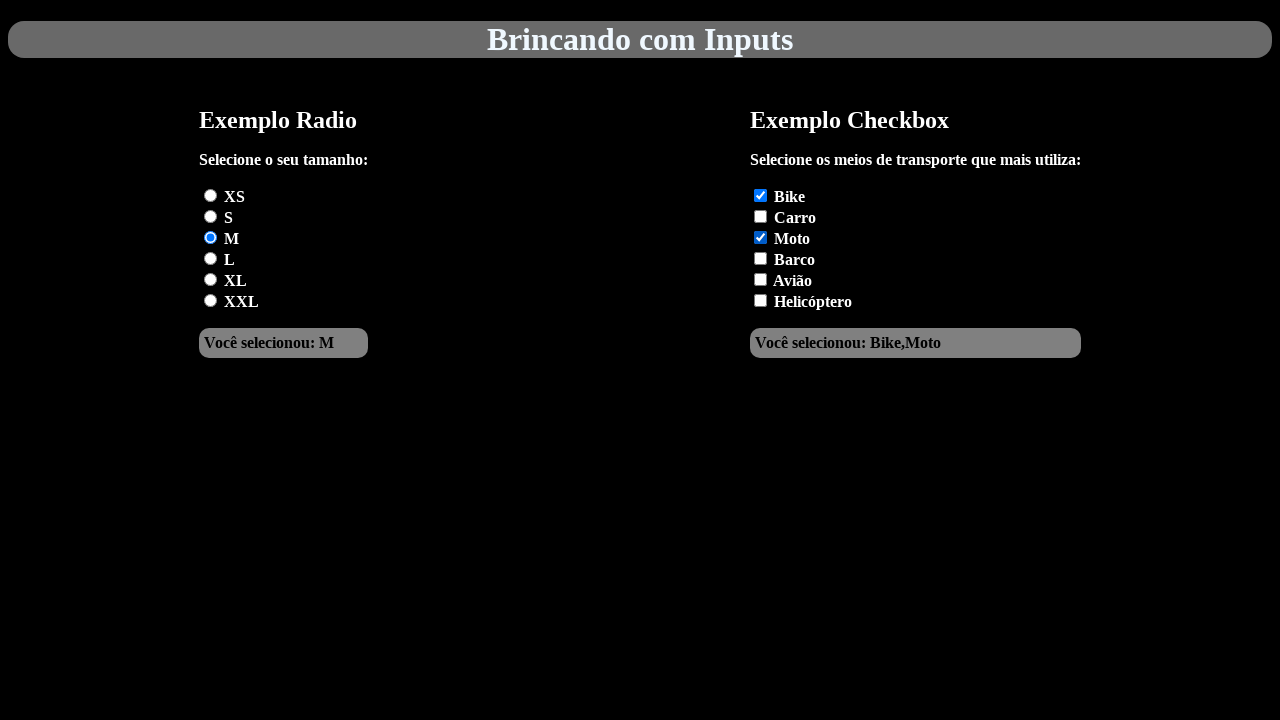

Output element loaded and reflects checkbox/radio button changes
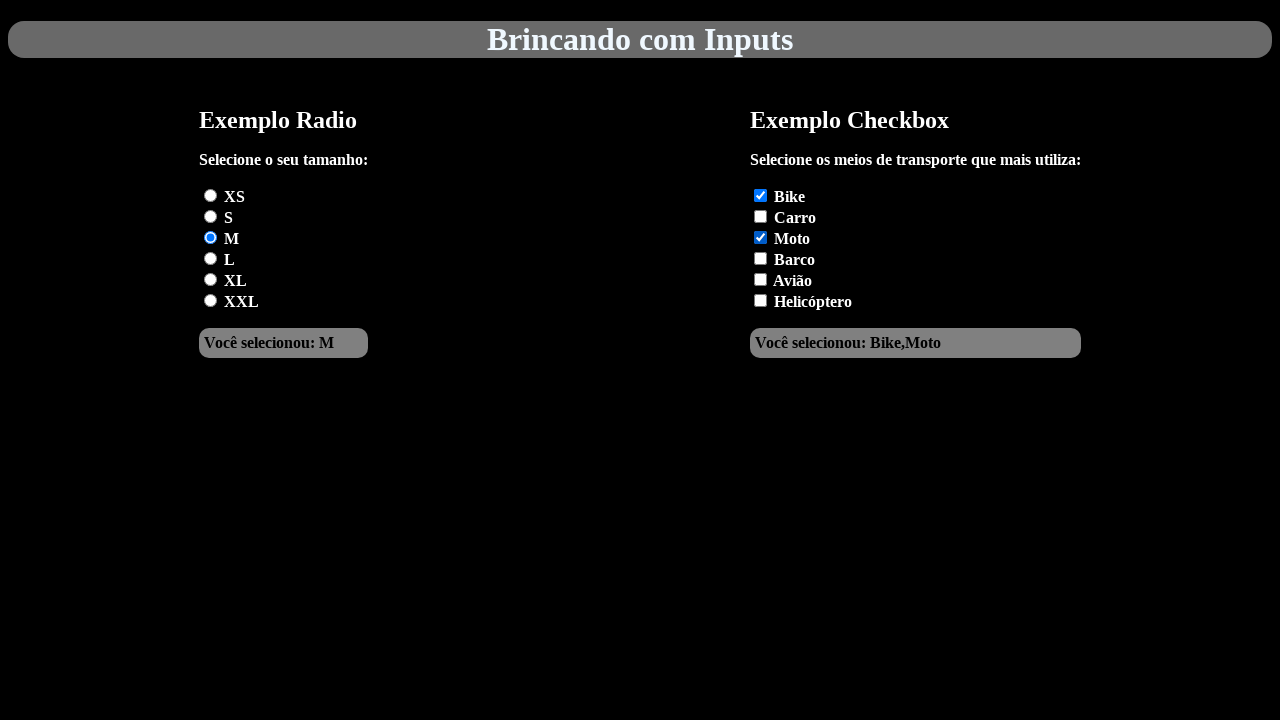

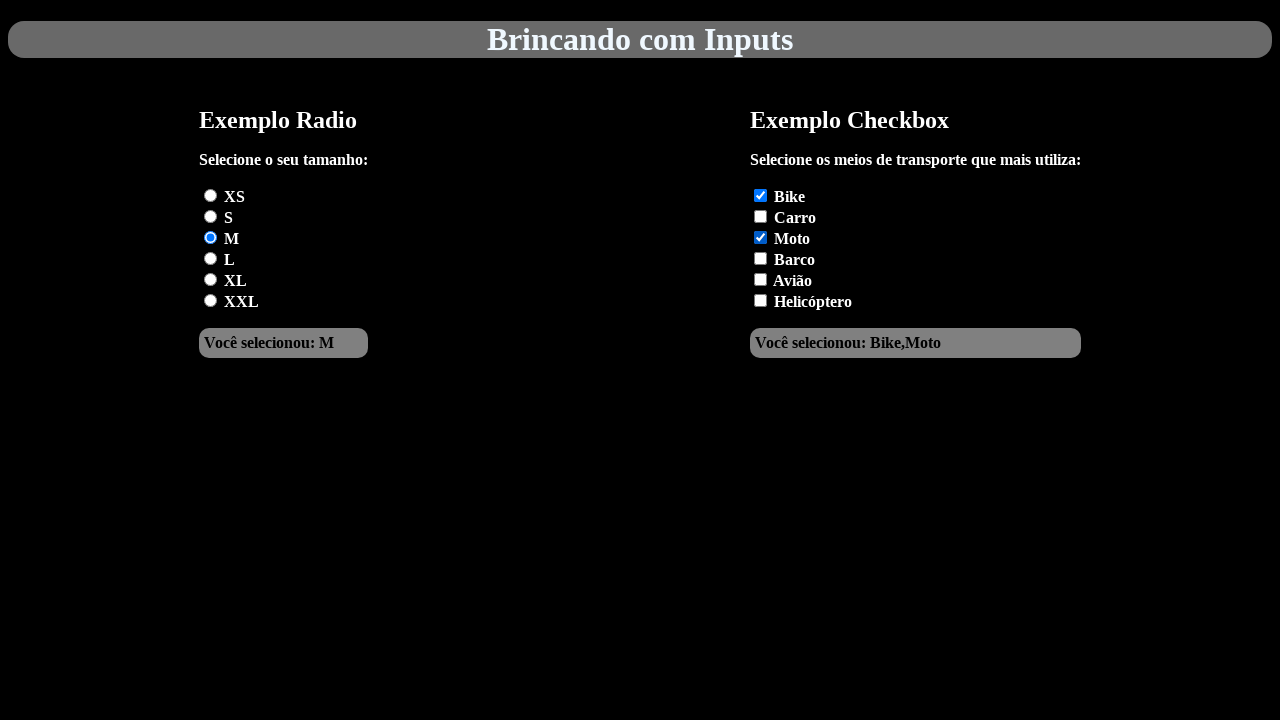